Tests JavaScript prompt alert by clicking a button, entering text into the prompt, accepting it, and verifying the entered text is displayed in the result.

Starting URL: https://loopcamp.vercel.app/javascript-alerts.html

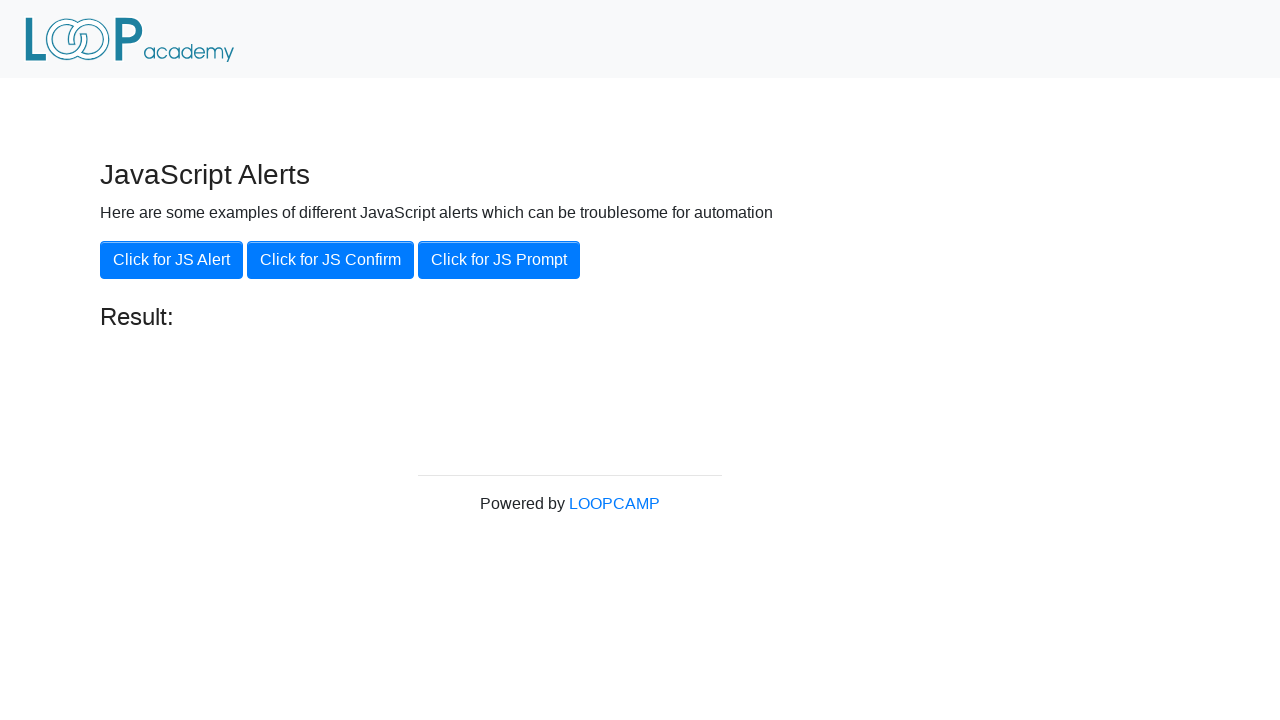

Set up dialog handler to accept prompt with text 'Loopcamp'
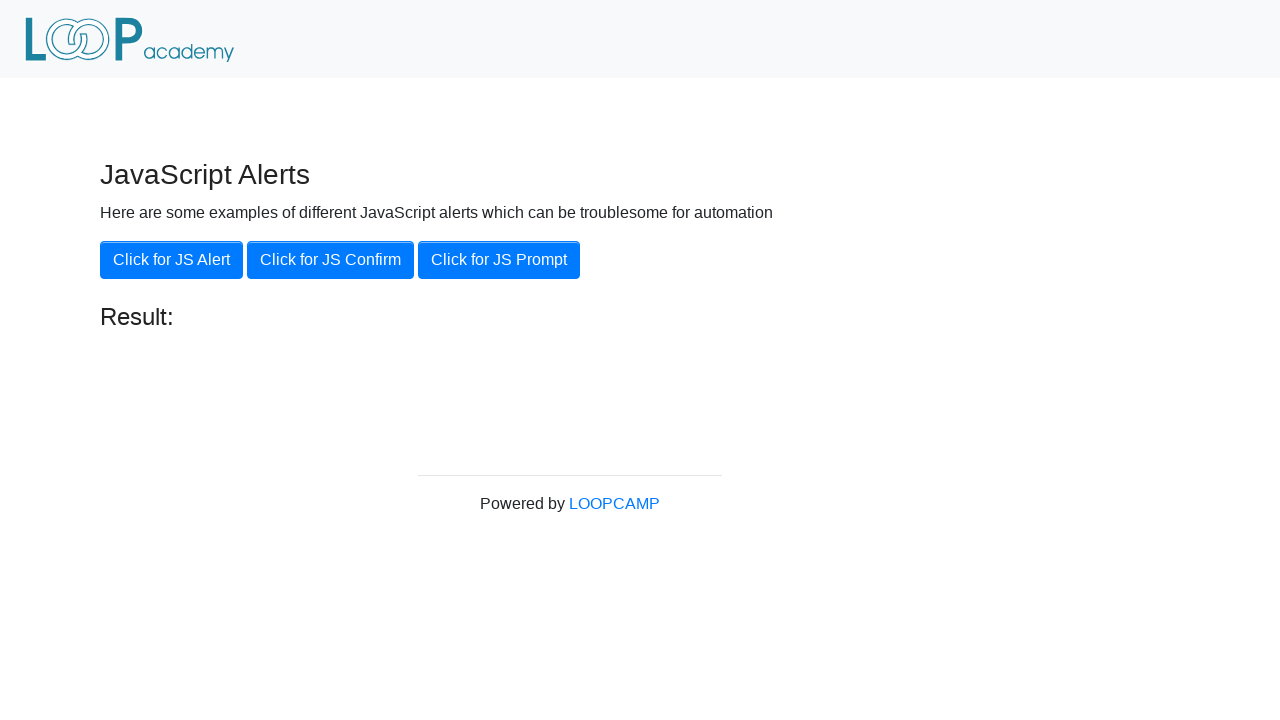

Clicked 'Click for JS Prompt' button to trigger prompt dialog at (499, 260) on xpath=//button[.='Click for JS Prompt']
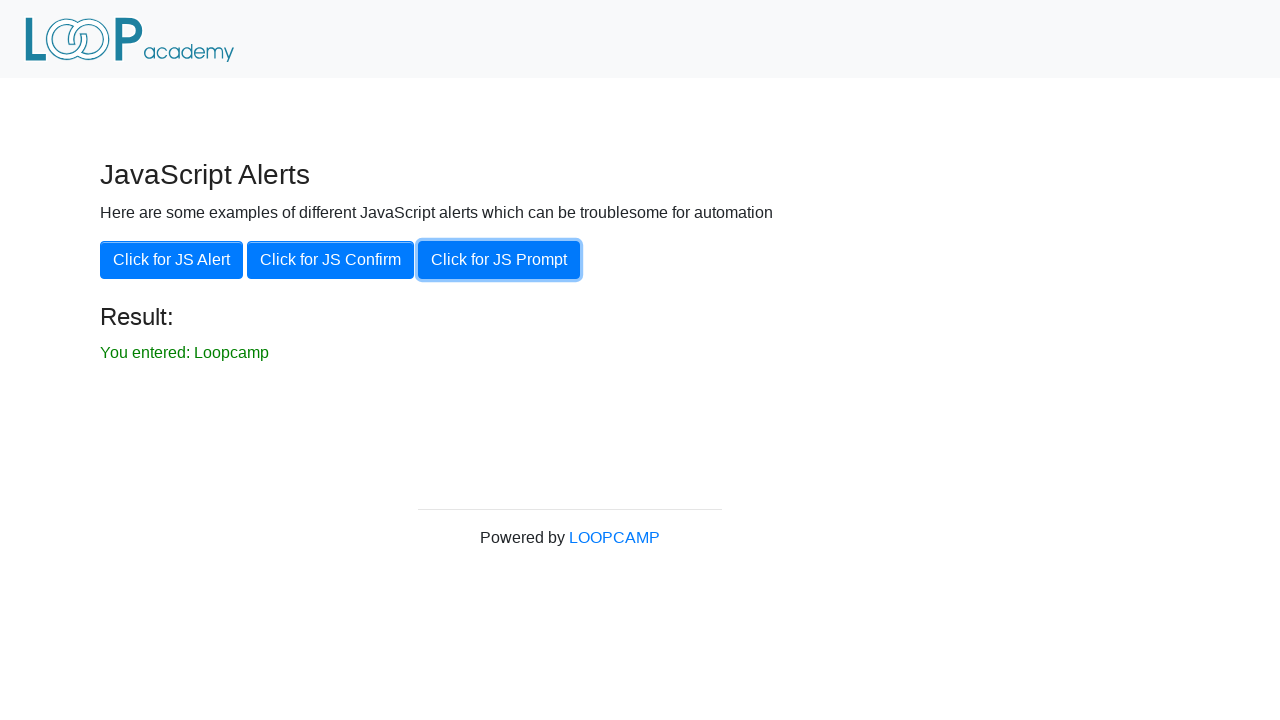

Waited for result element to appear
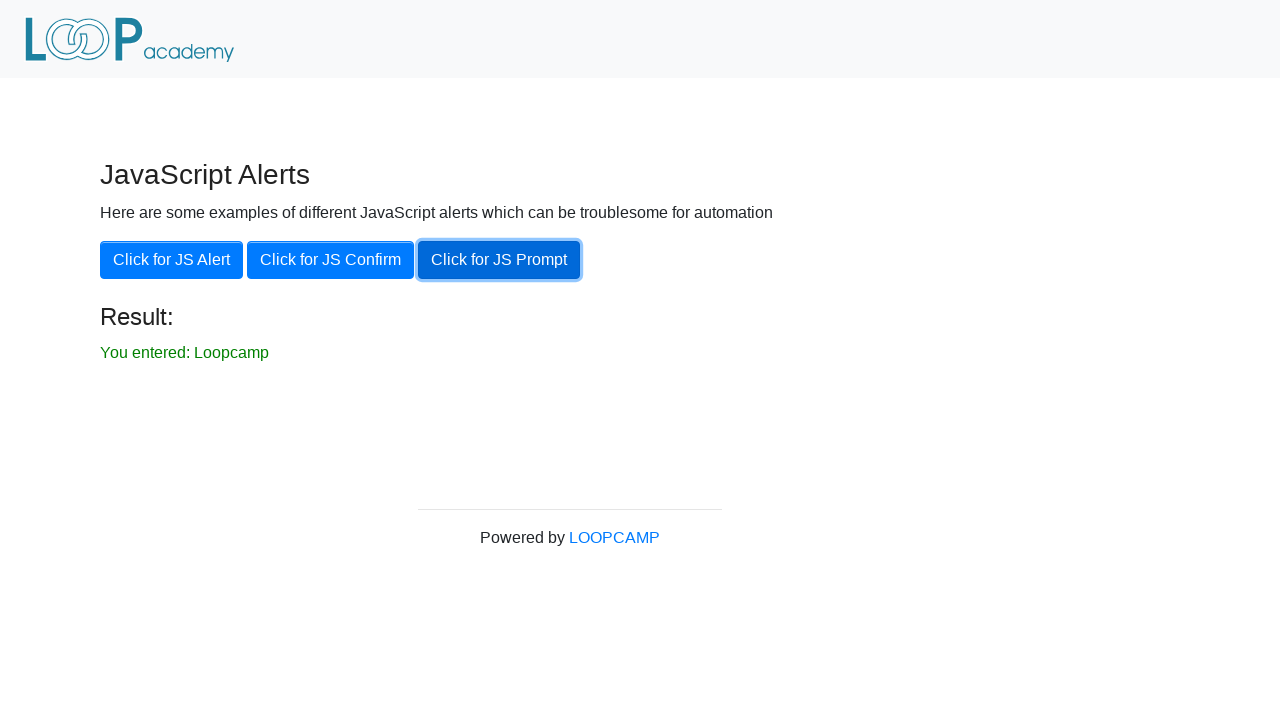

Retrieved result text: 'You entered: Loopcamp'
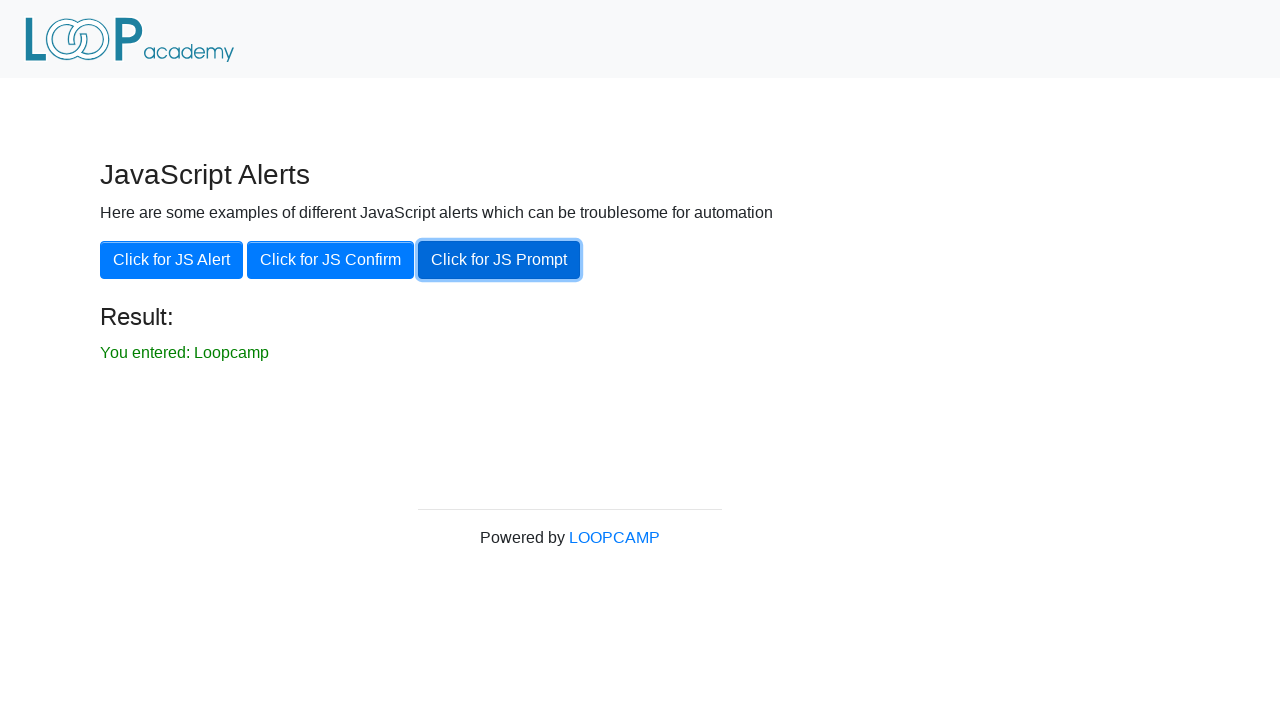

Verified result text matches expected value: 'You entered: Loopcamp'
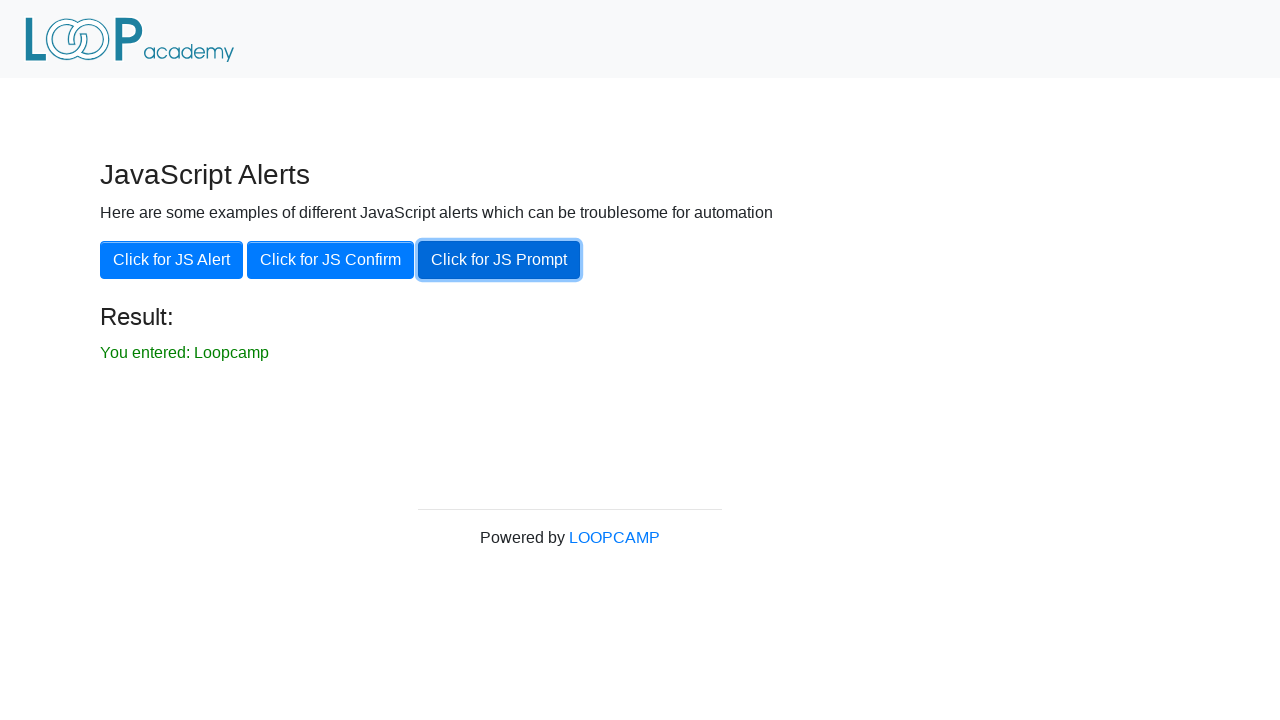

Set up dialog handler to dismiss prompt
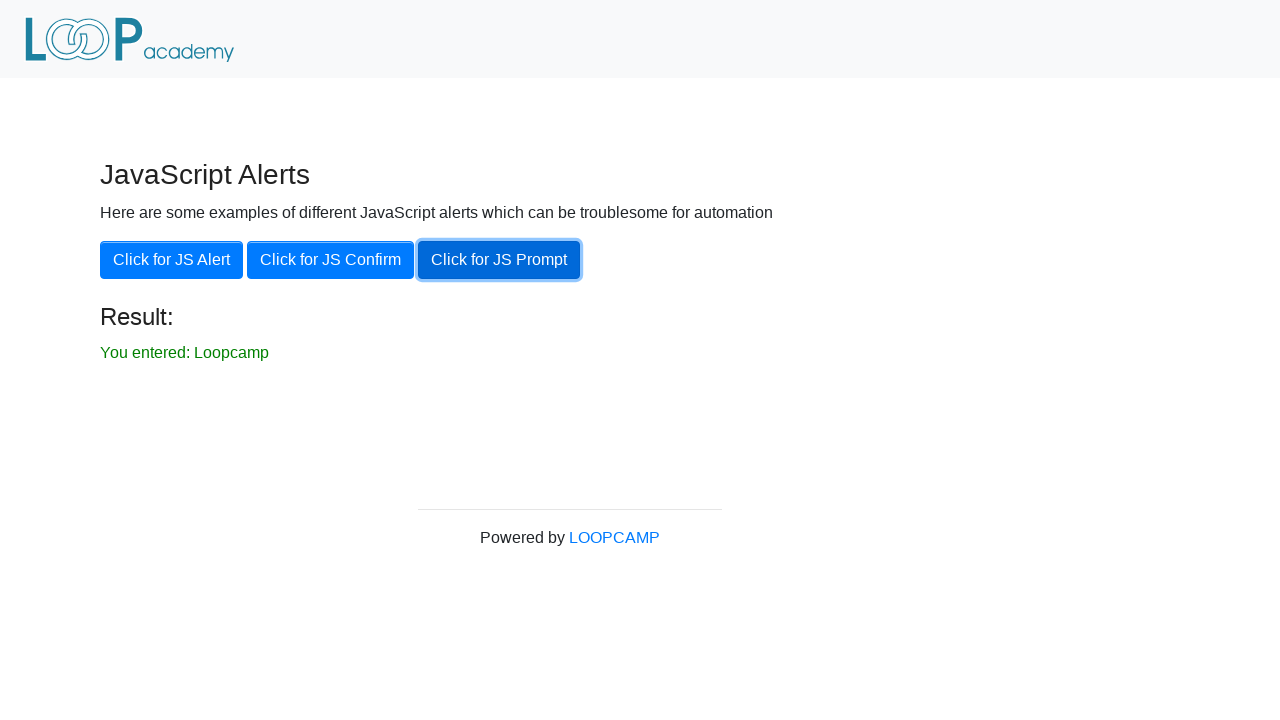

Clicked 'Click for JS Prompt' button again to trigger another prompt dialog at (499, 260) on xpath=//button[.='Click for JS Prompt']
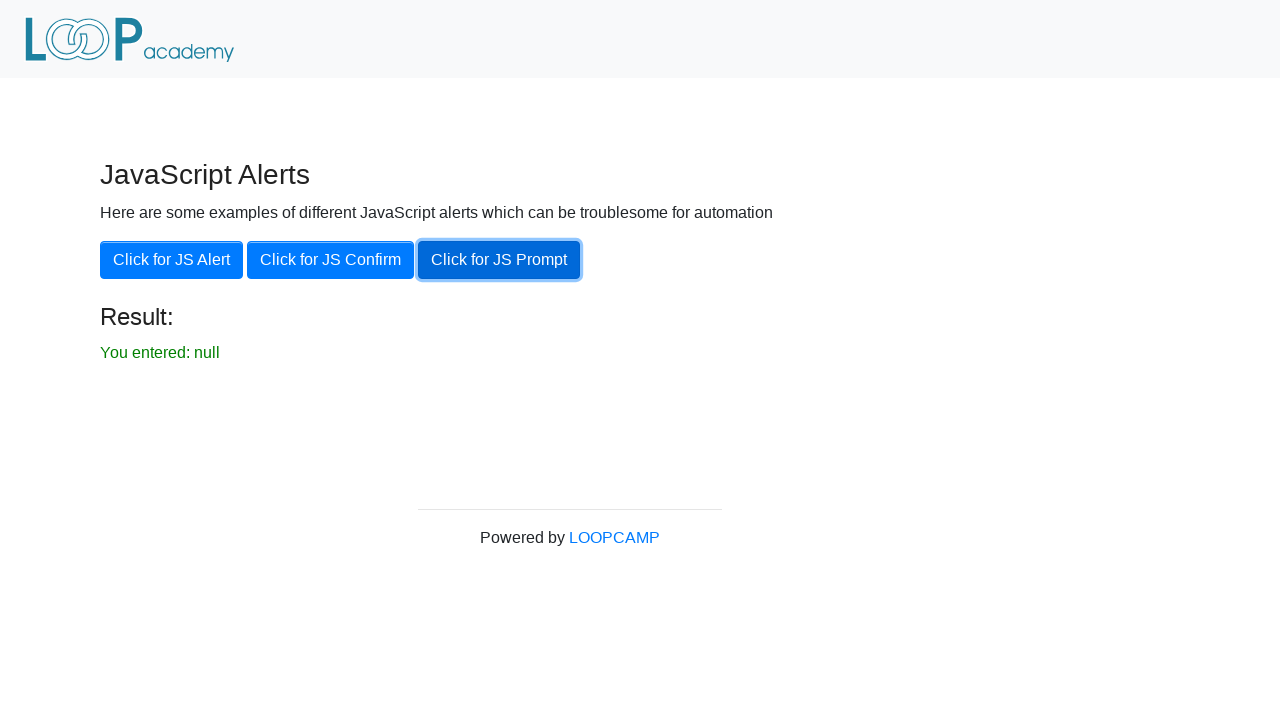

Retrieved result text after dismissing prompt: 'You entered: null'
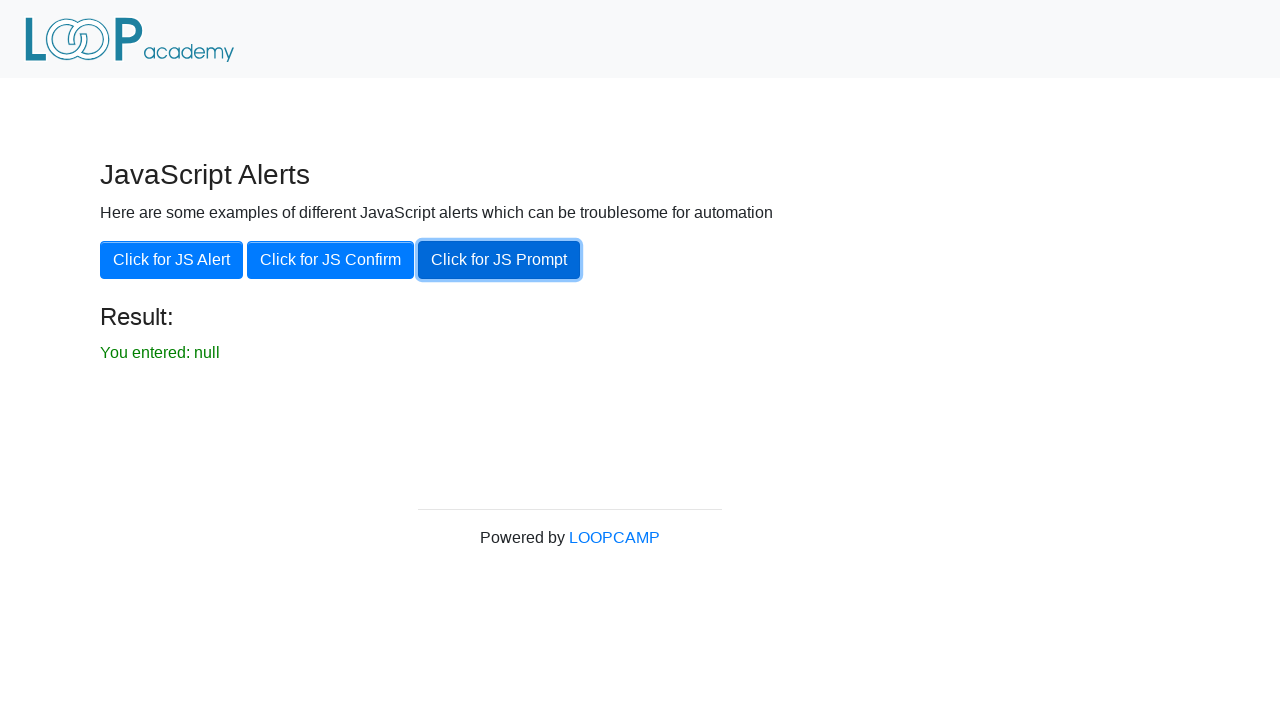

Verified result text shows 'You entered: null' after dismissing prompt
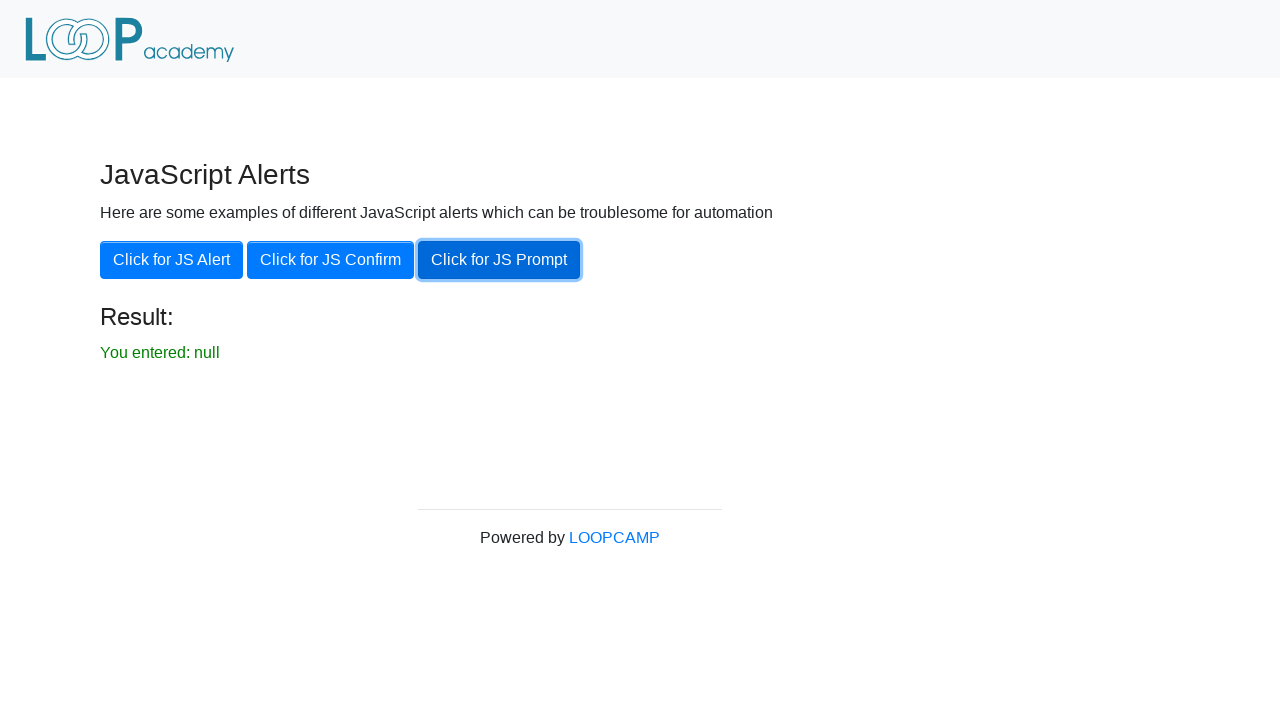

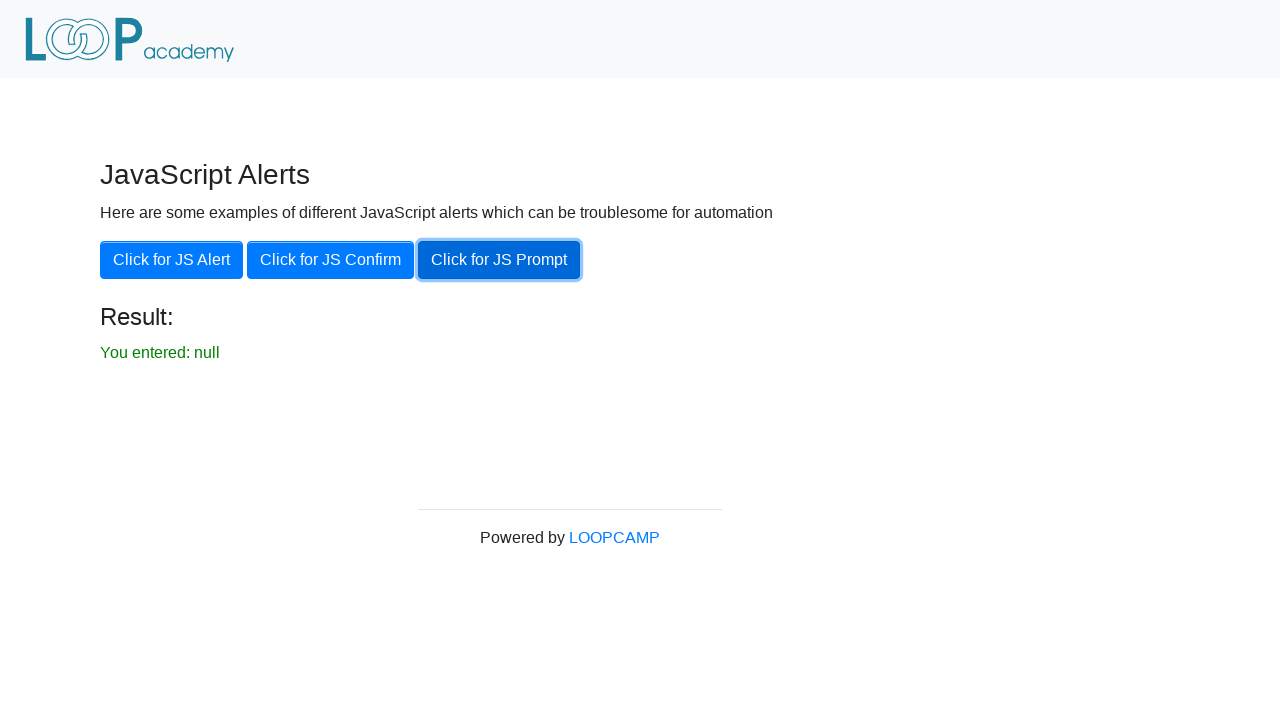